Tests the visibility of various form elements including email input, radio button, textarea, and user element

Starting URL: https://automationfc.github.io/basic-form/index.html

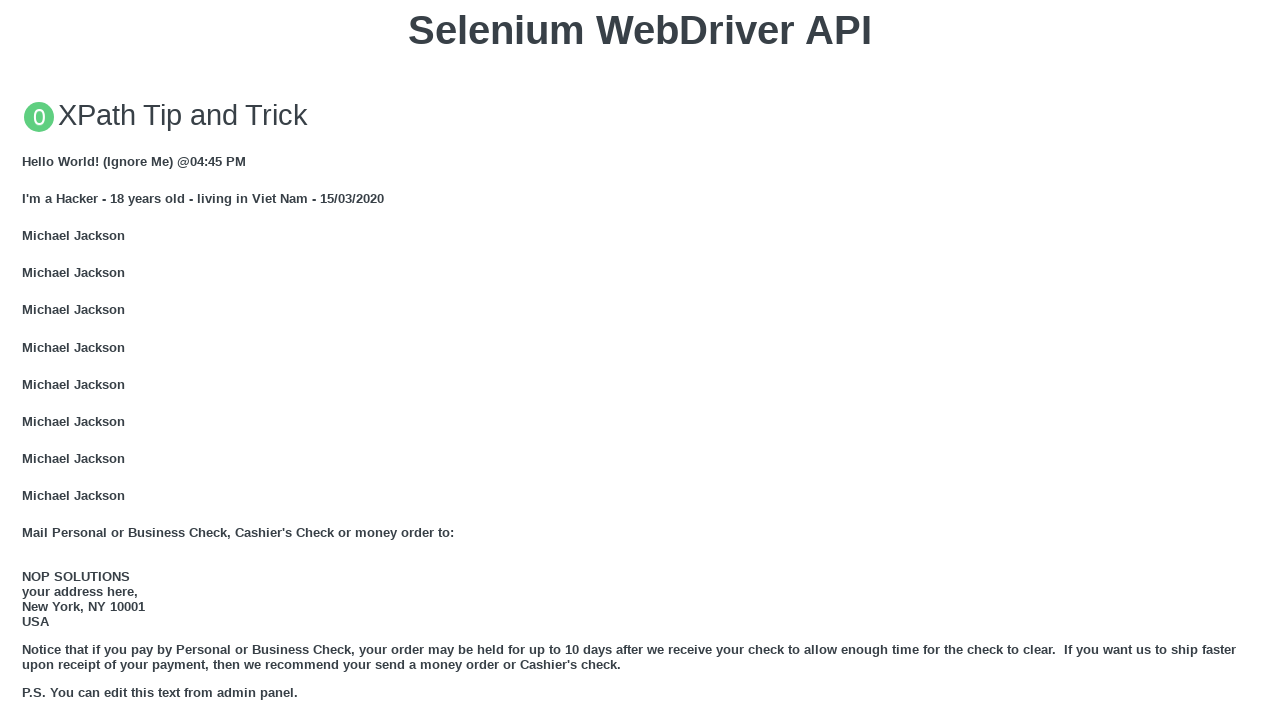

Email input field is visible
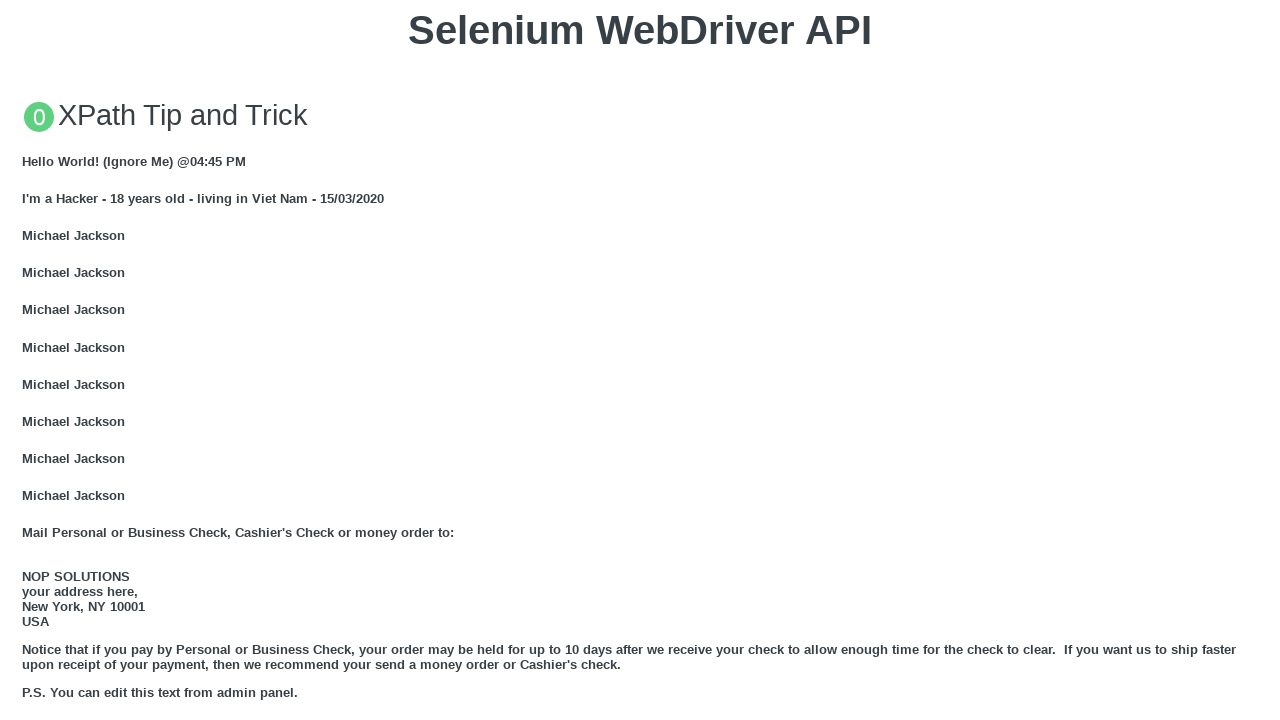

Filled email input with 'Automation Testing' on xpath=//input[@id='mail']
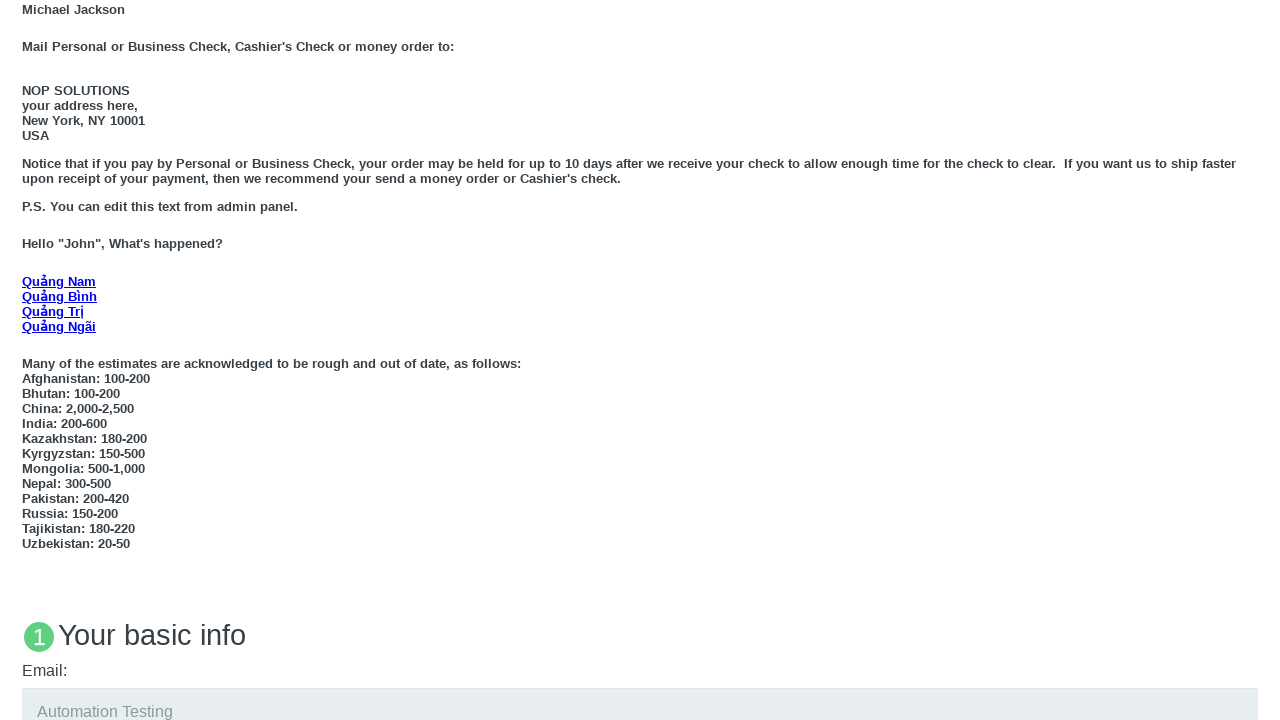

Under 18 radio button is visible
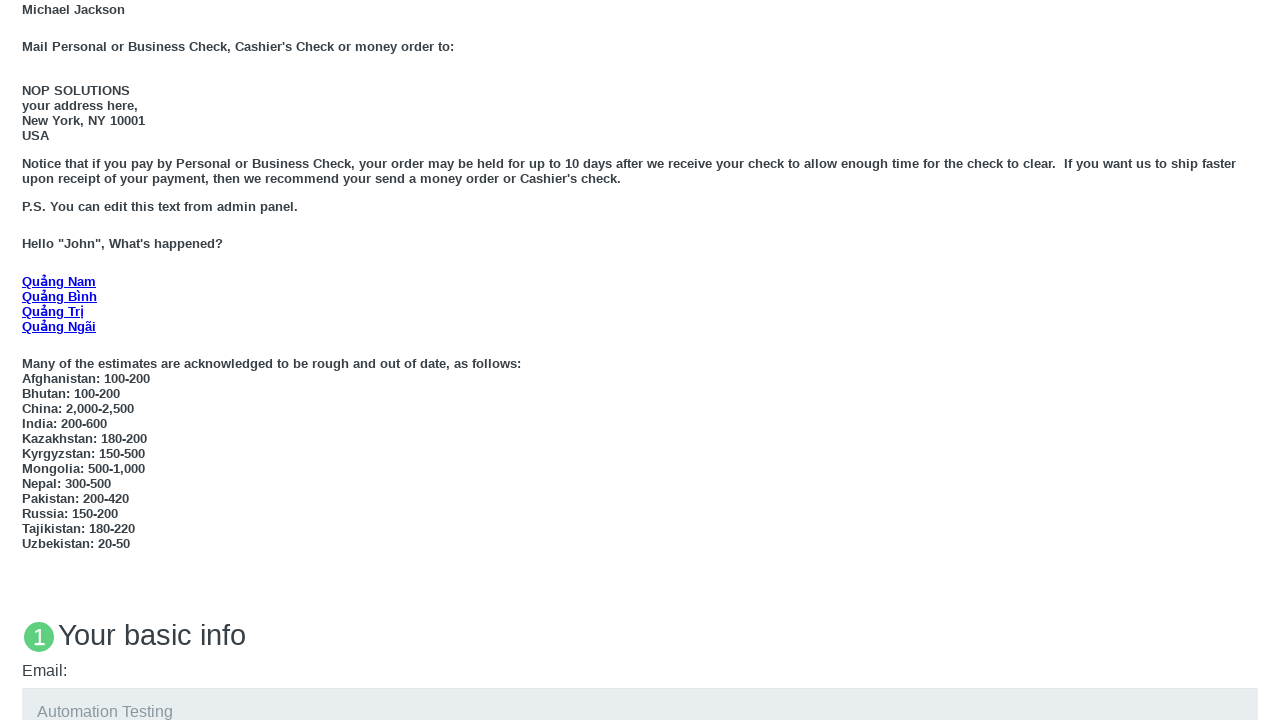

Clicked Under 18 radio button at (28, 360) on xpath=//input[@id='under_18']
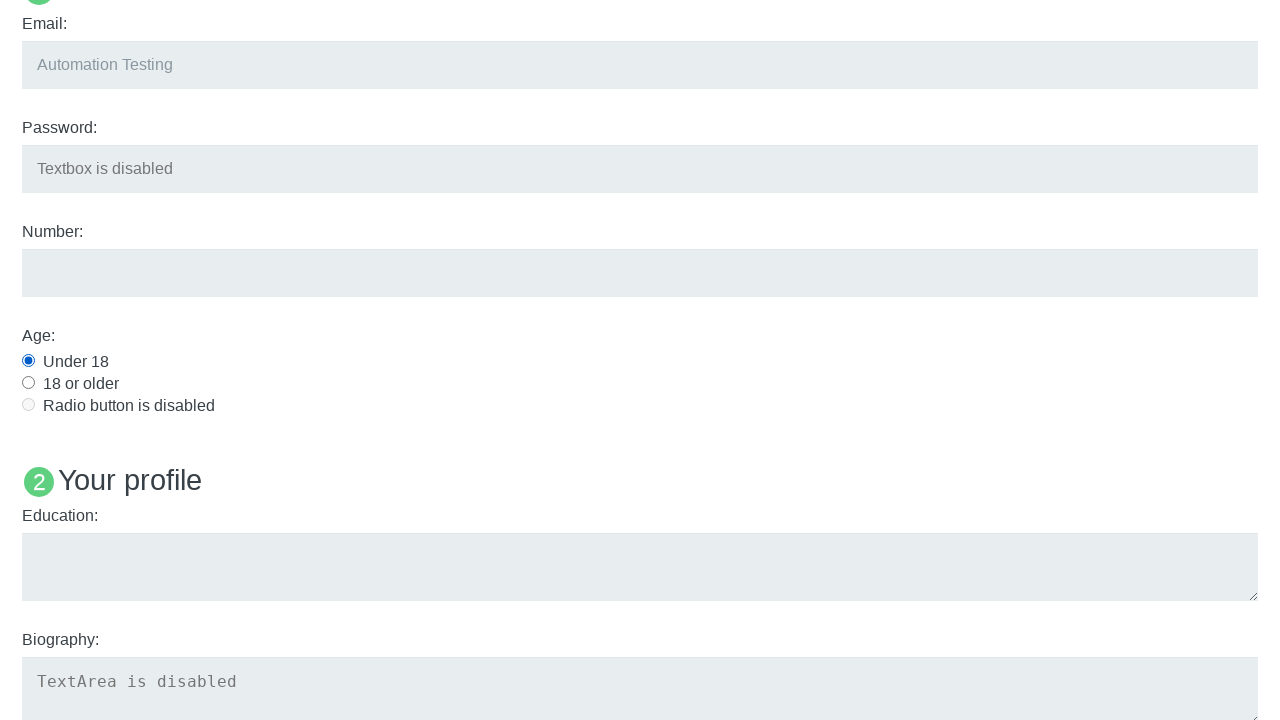

Education textarea field is visible
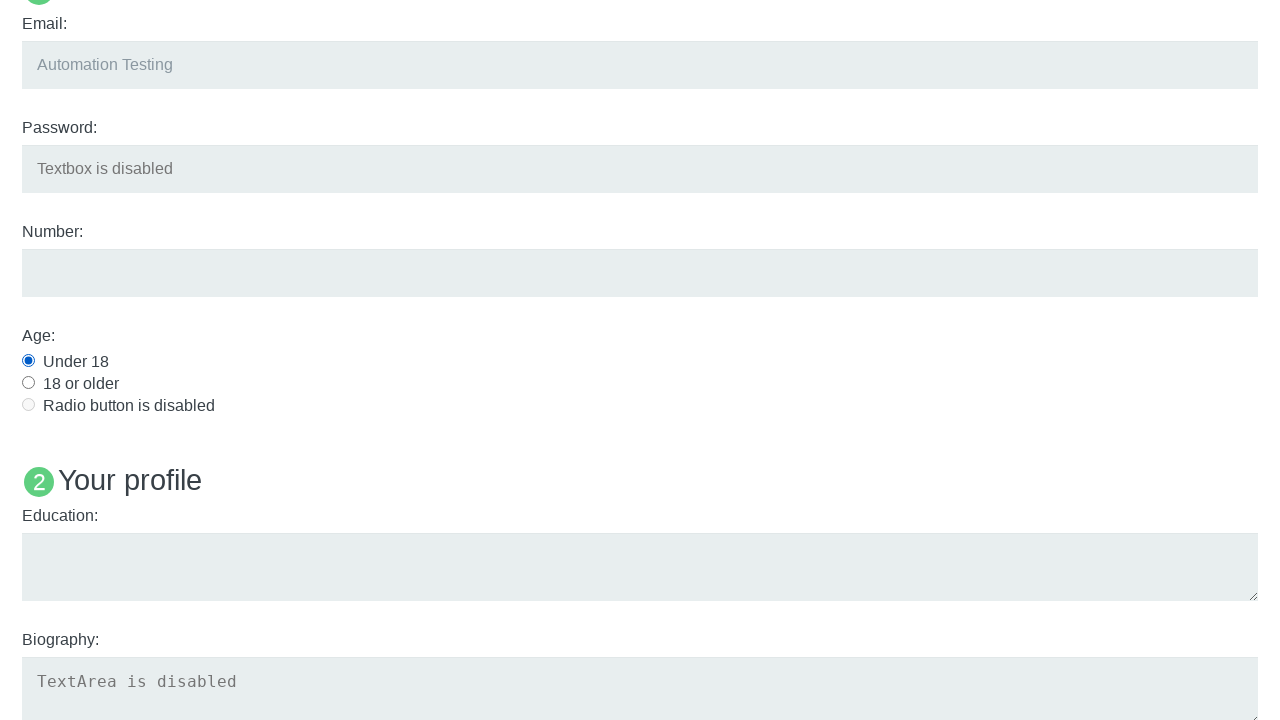

Filled education textarea with 'Automation Testing' on xpath=//textarea[@id='edu']
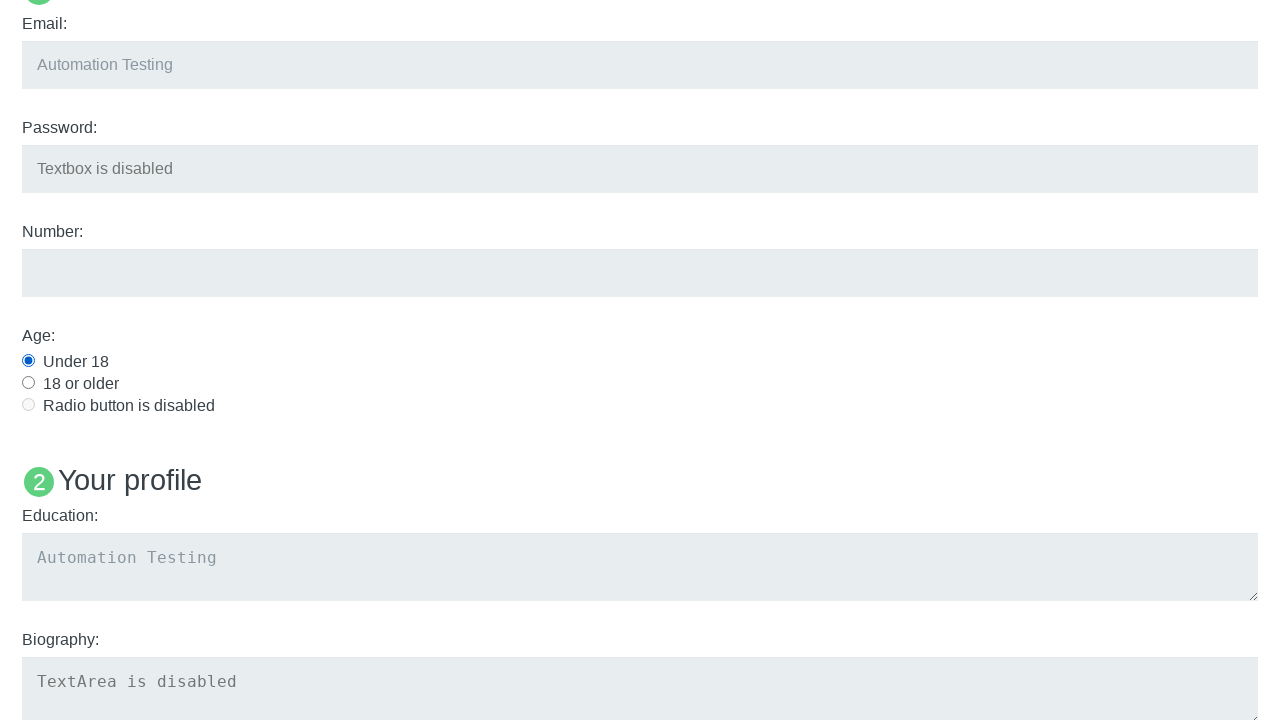

Checked visibility of User5 element
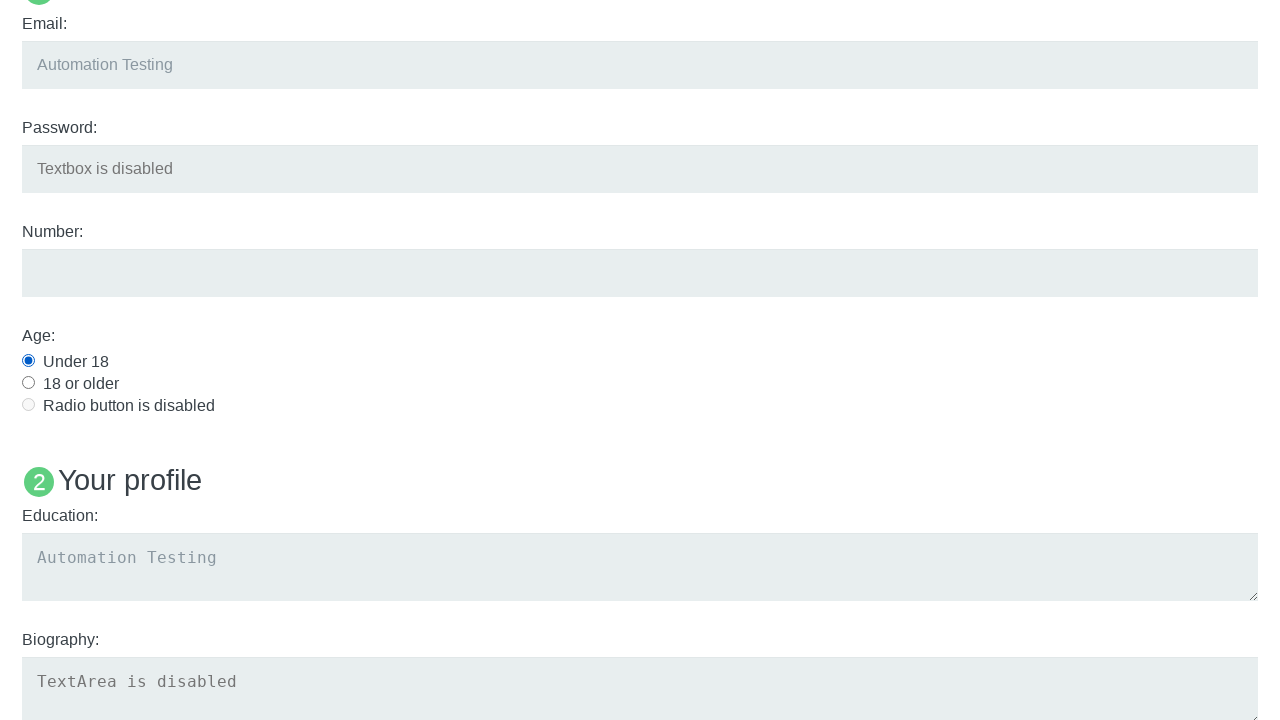

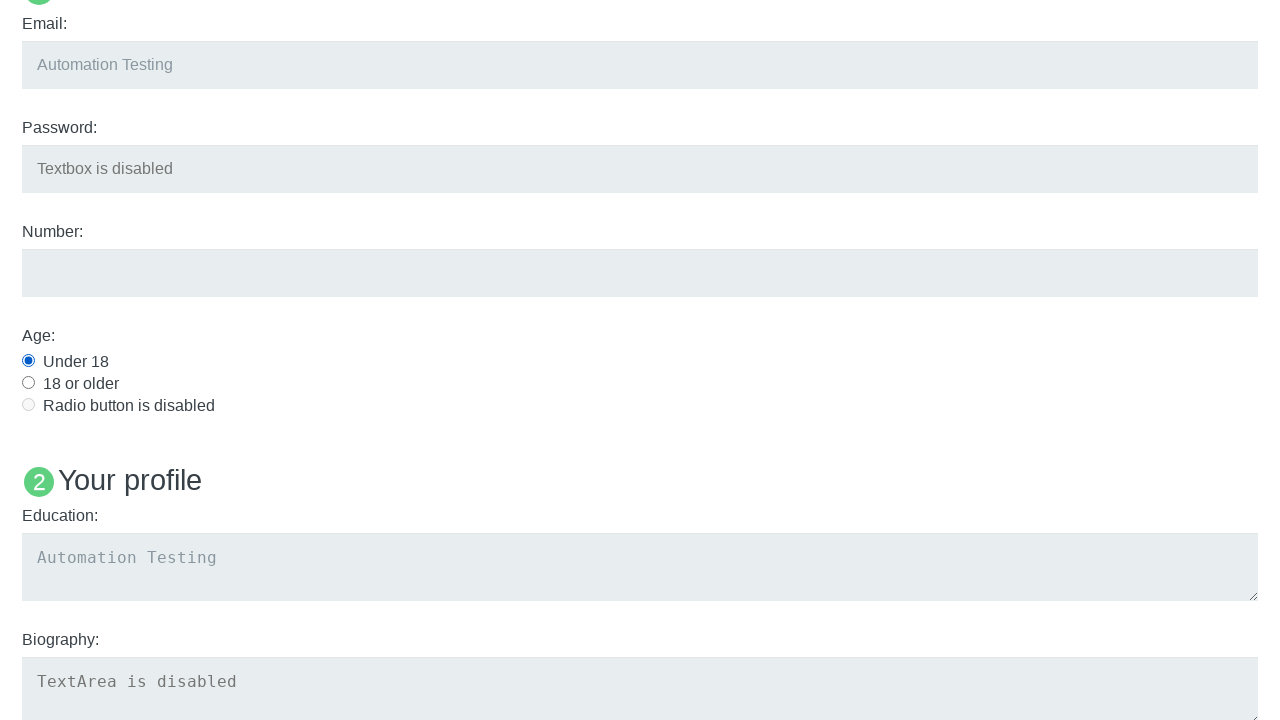